Tests dropdown functionality by selecting options using different methods (by index, value, and visible text) and verifying selections

Starting URL: https://testcenter.techproeducation.com/index.php?page=dropdown

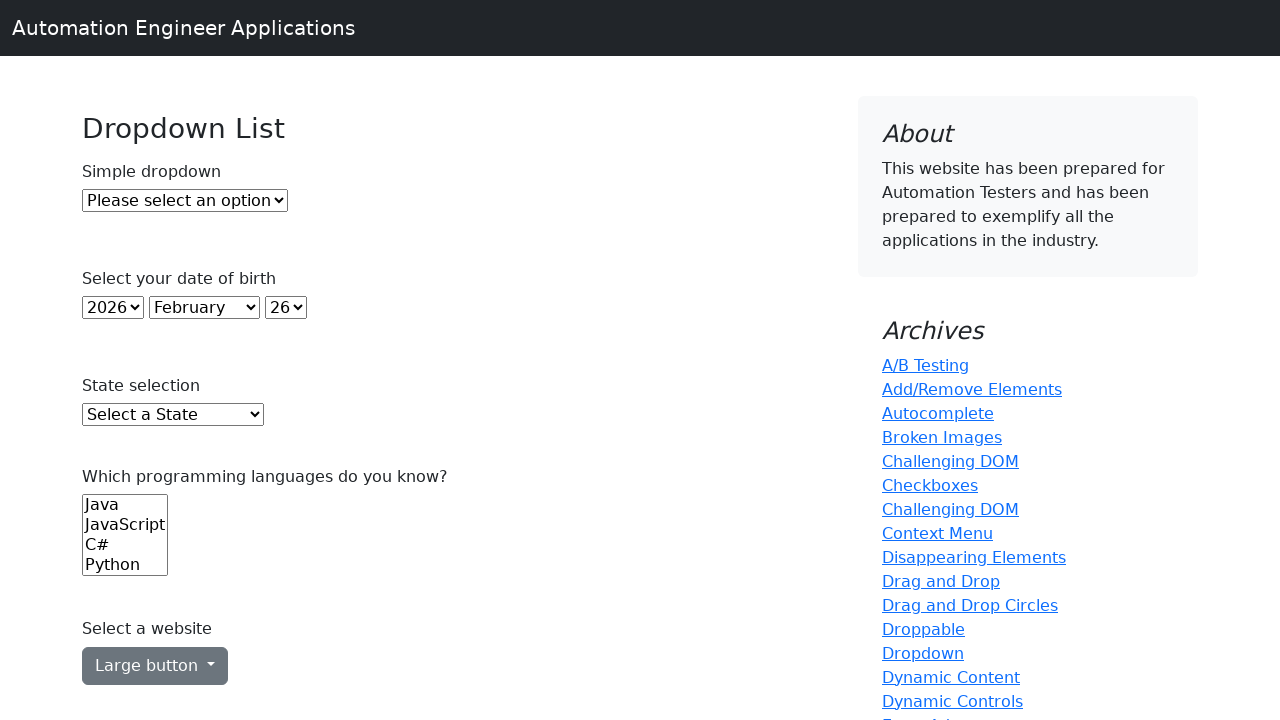

Located the dropdown element with id 'dropdown'
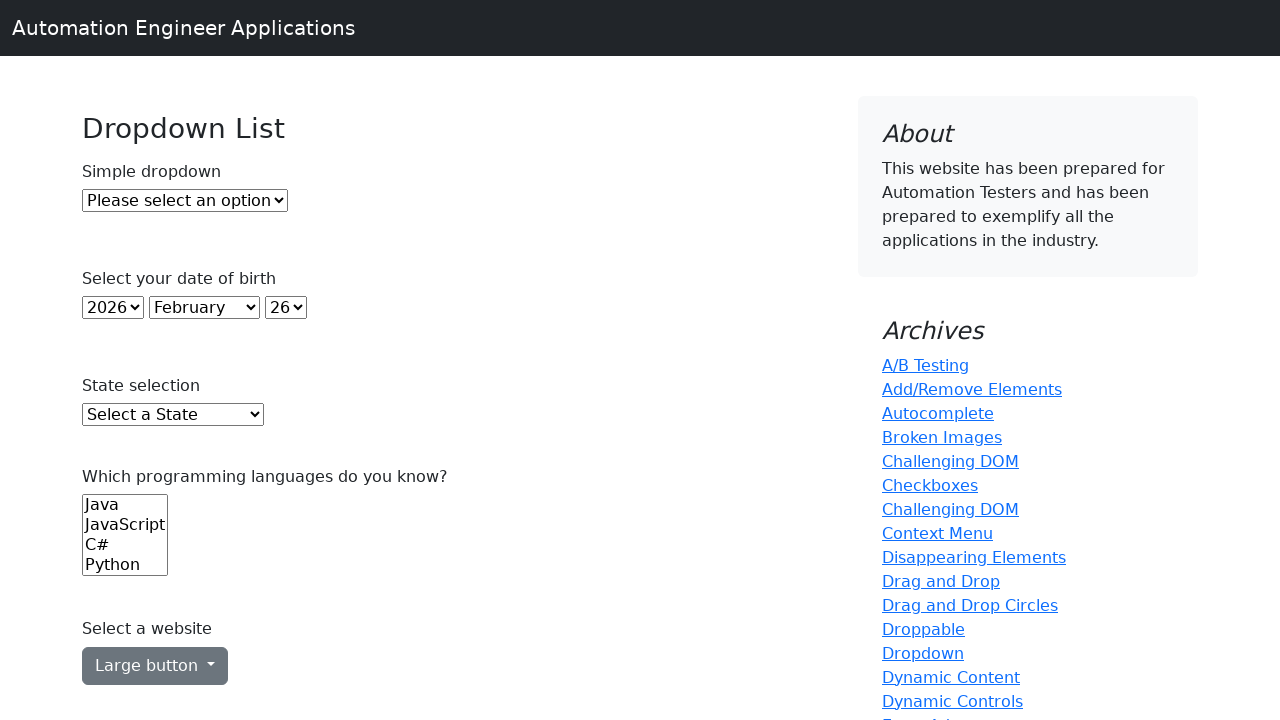

Selected Option 1 using index 1 on #dropdown
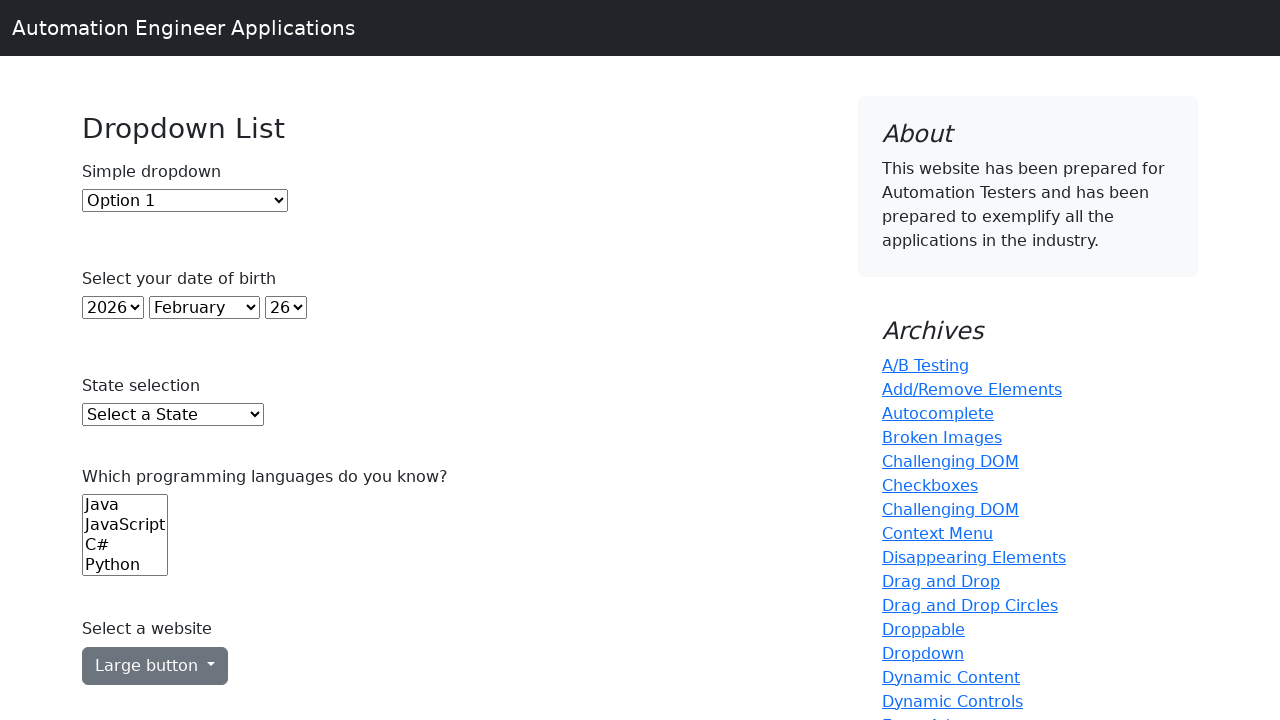

Selected Option 2 by visible text label on #dropdown
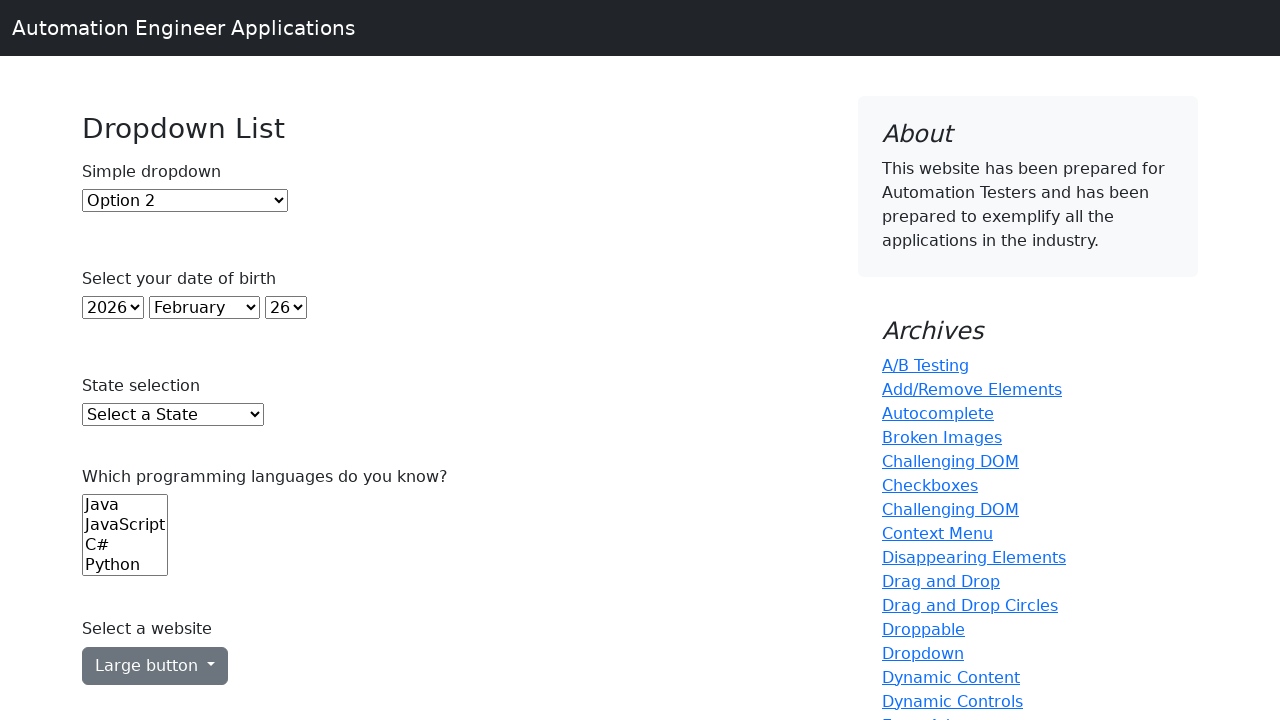

Selected Option 1 by value '1' on #dropdown
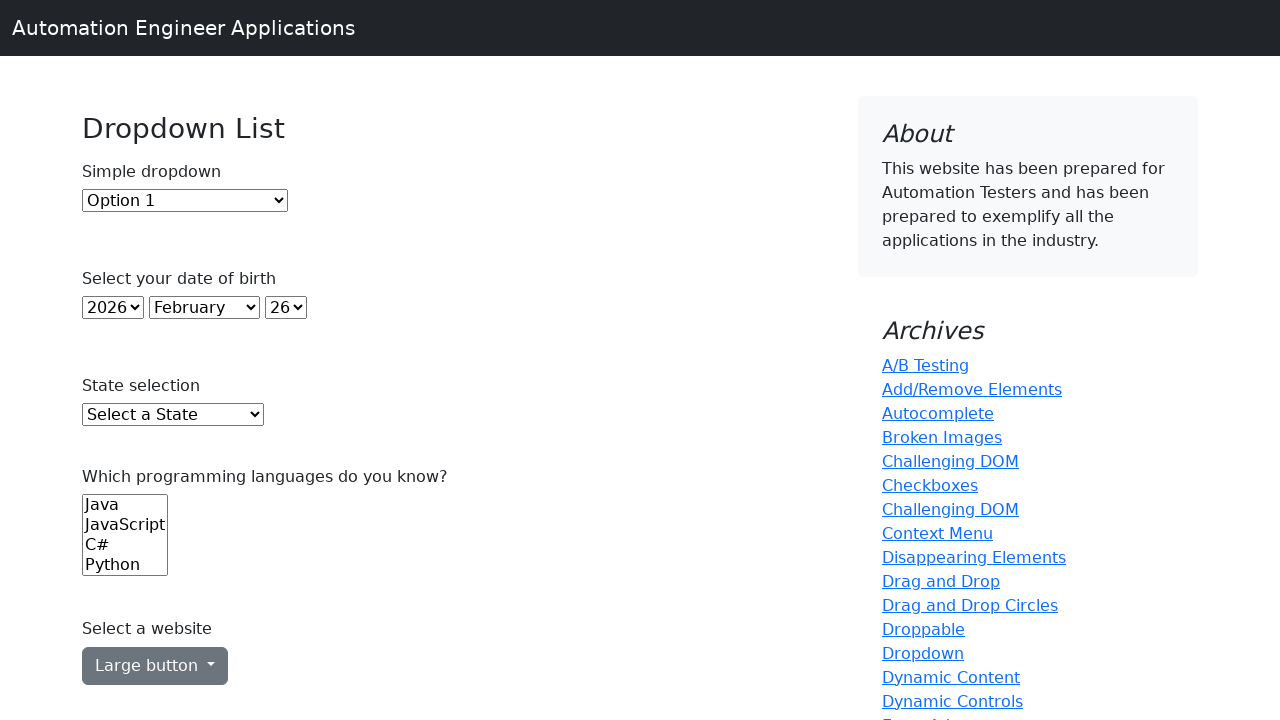

Selected Option 2 by value '2' to verify it exists on #dropdown
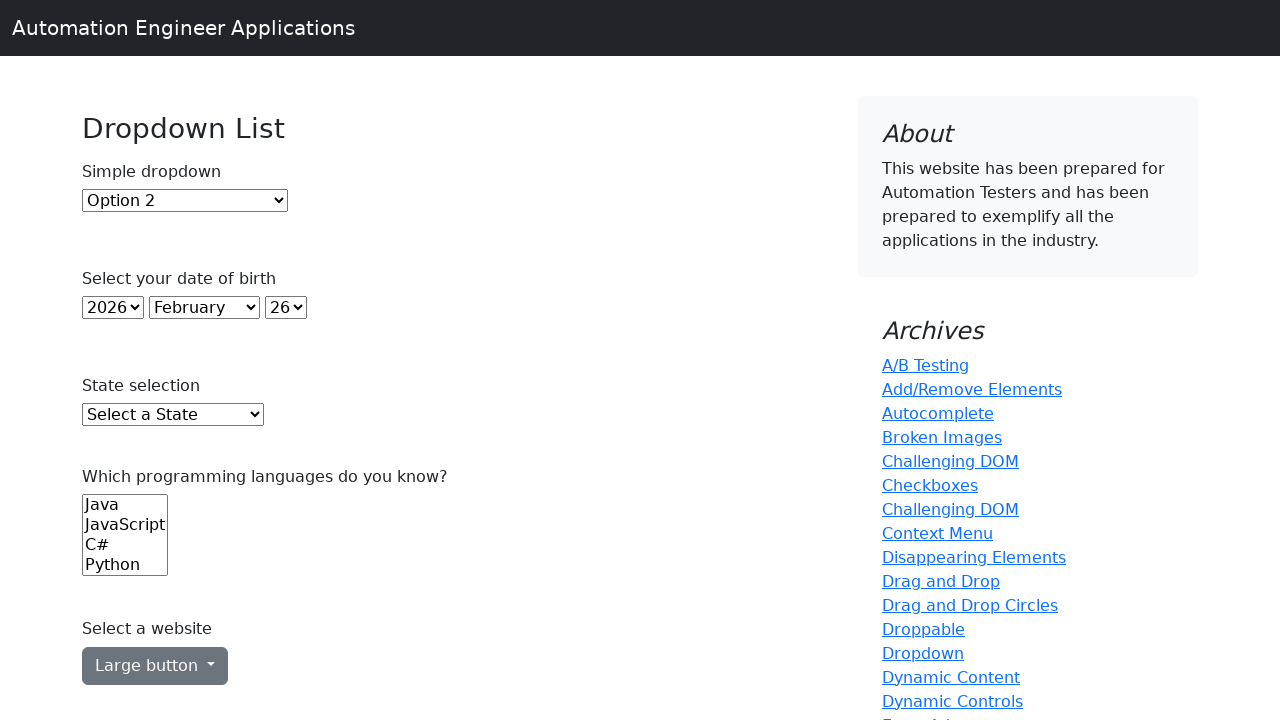

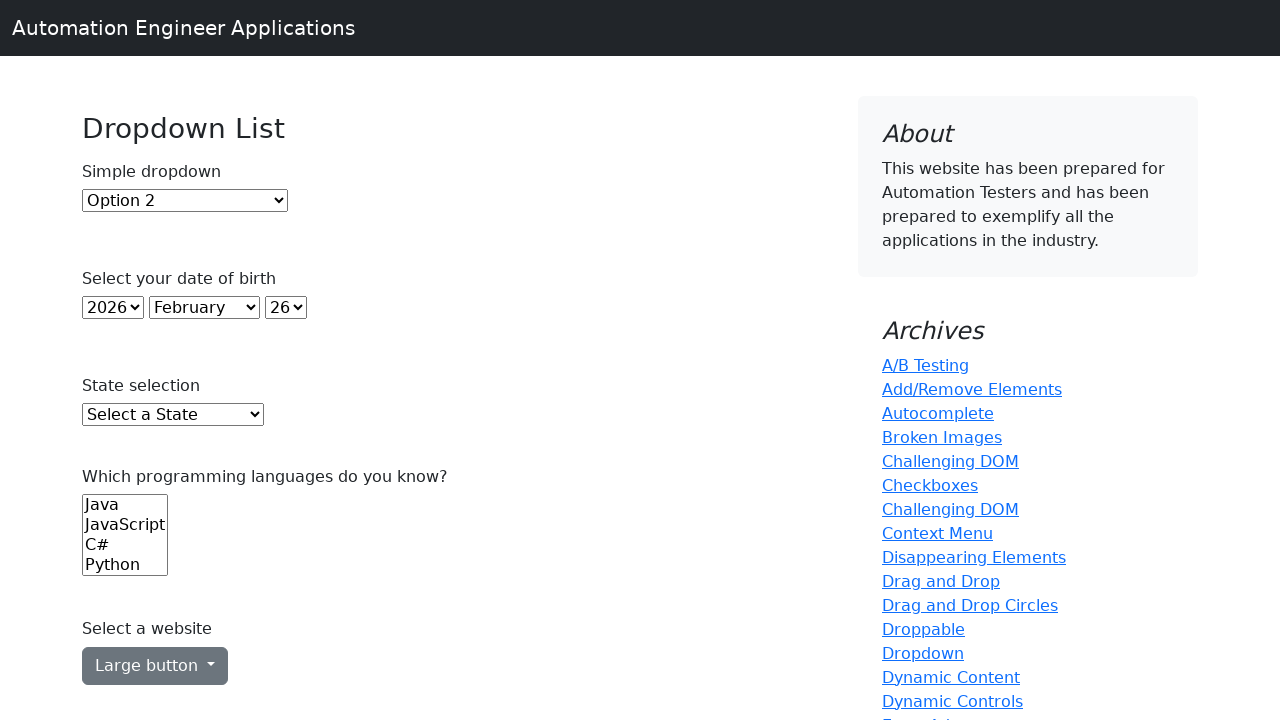